Tests the 'Double Click Me' button on the DemoQA buttons page by double-clicking it and verifying the double click message appears.

Starting URL: https://demoqa.com/elements

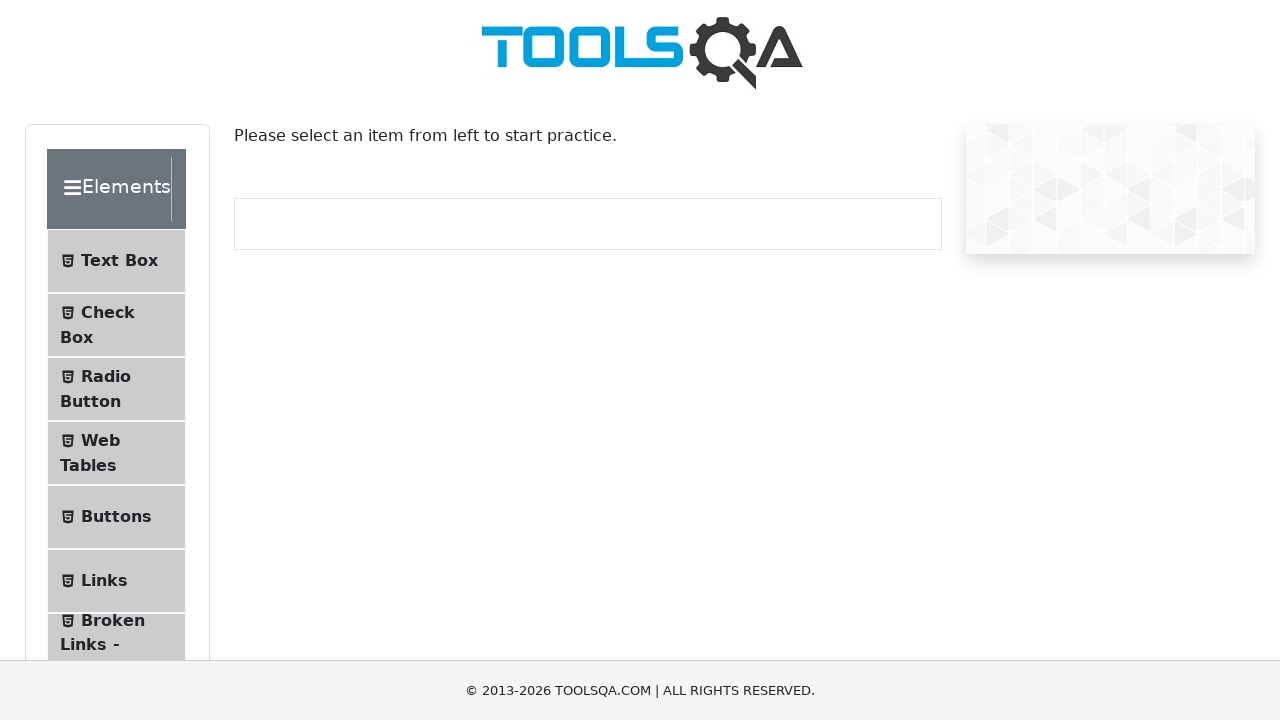

Clicked the Buttons menu item at (116, 517) on li:has-text('Buttons')
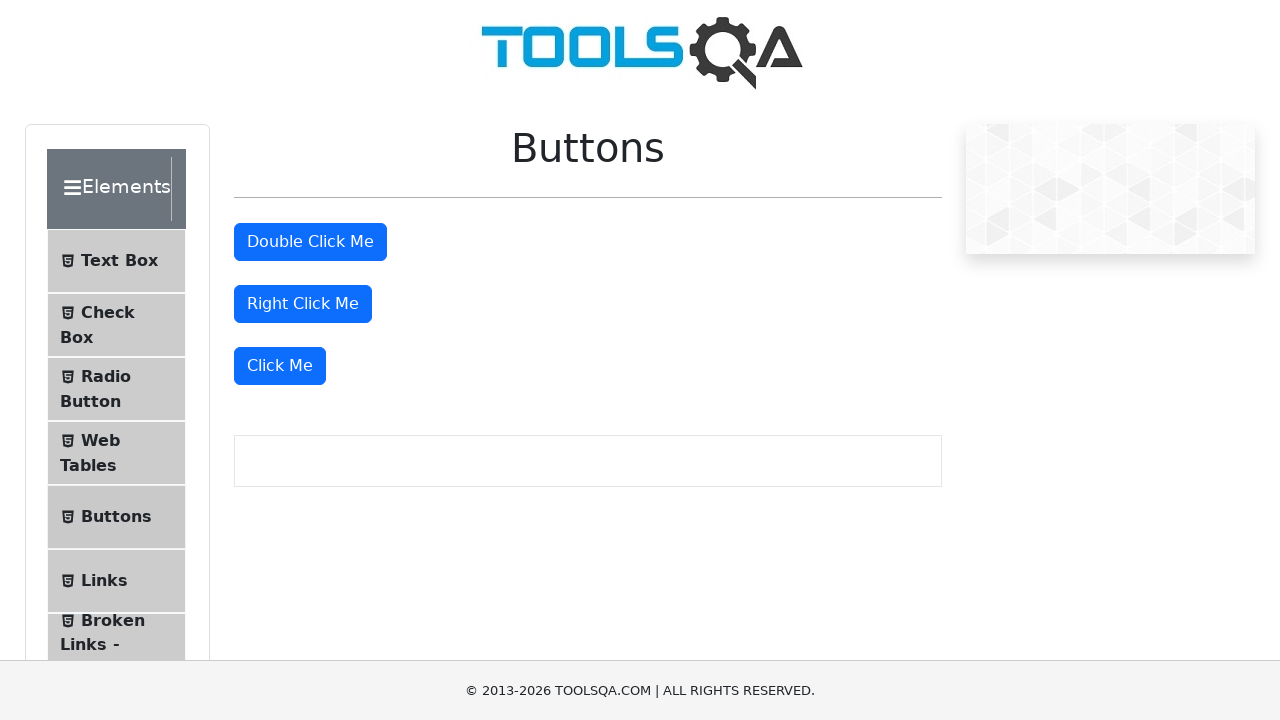

Waited for buttons page to load at https://demoqa.com/buttons
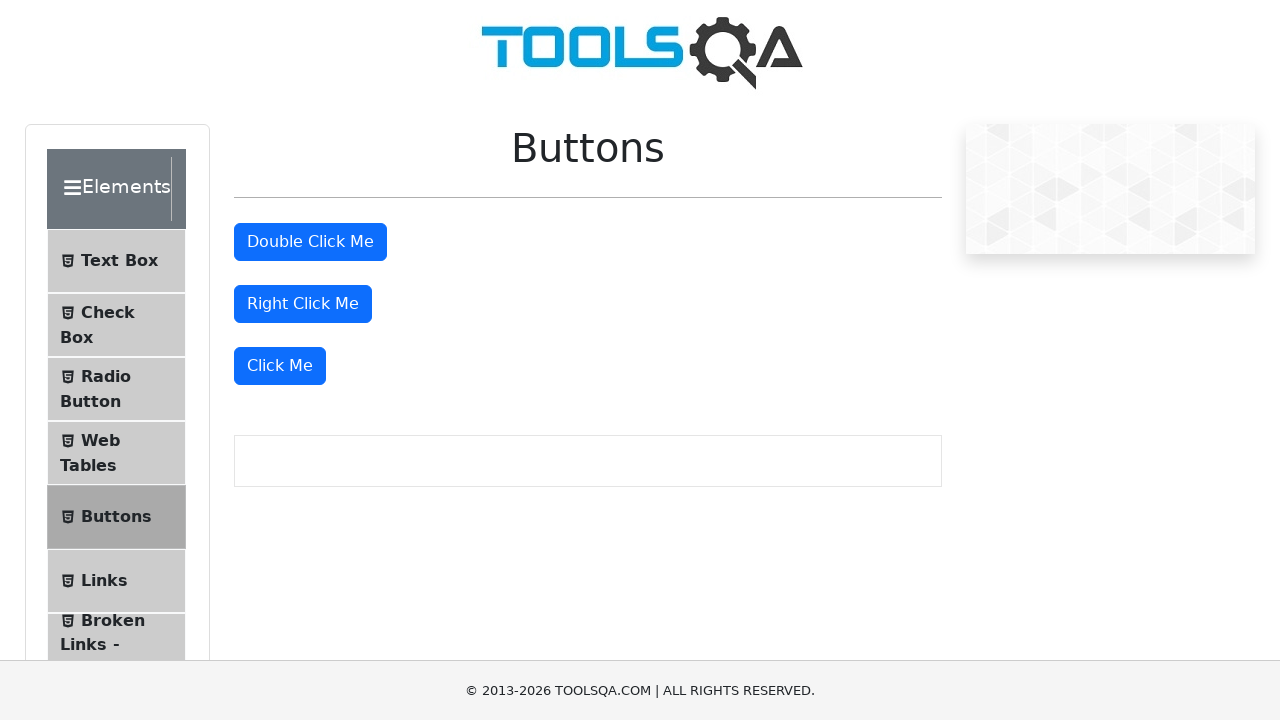

Double-clicked the 'Double Click Me' button at (310, 242) on internal:role=button[name="Double Click Me"i]
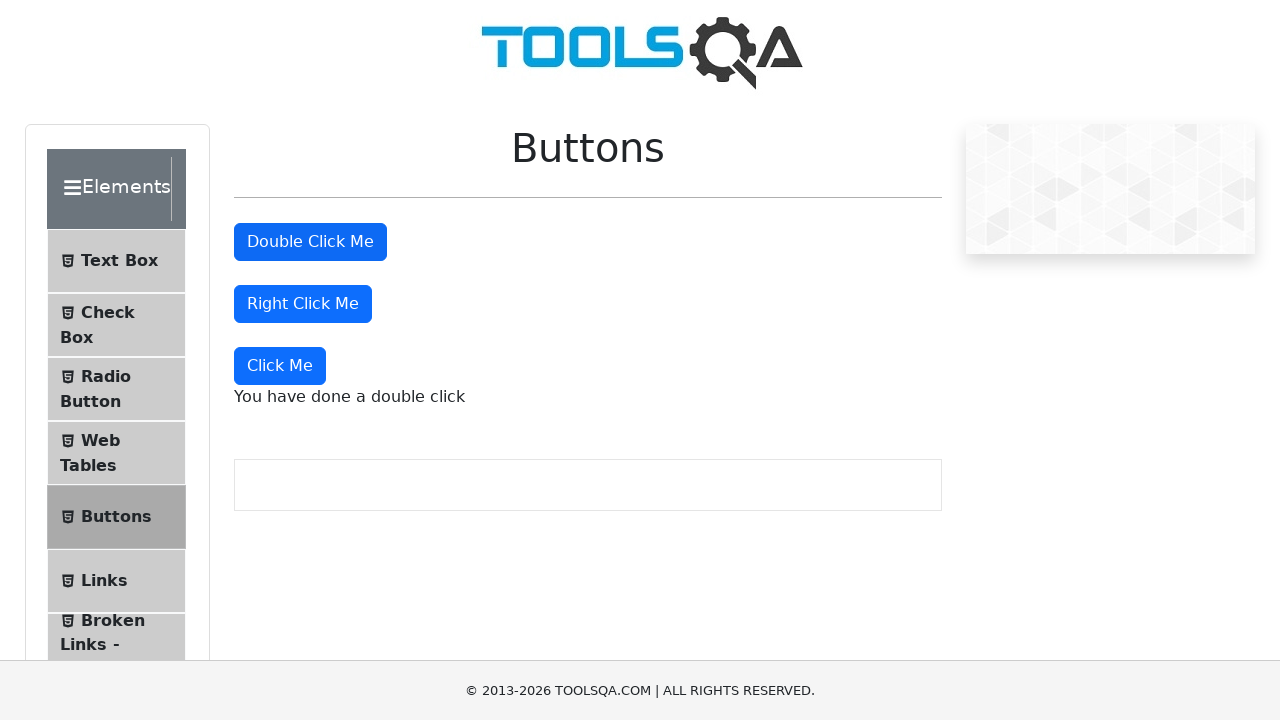

Verified 'You have done a double click' message appeared
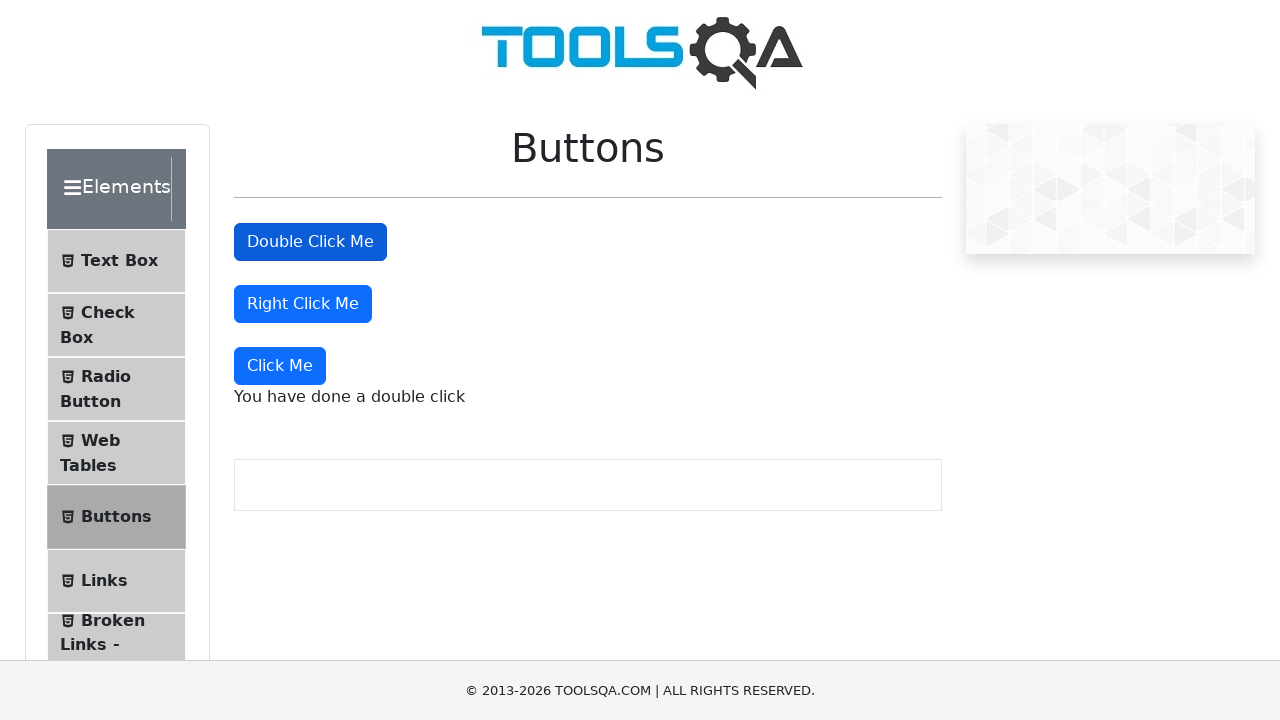

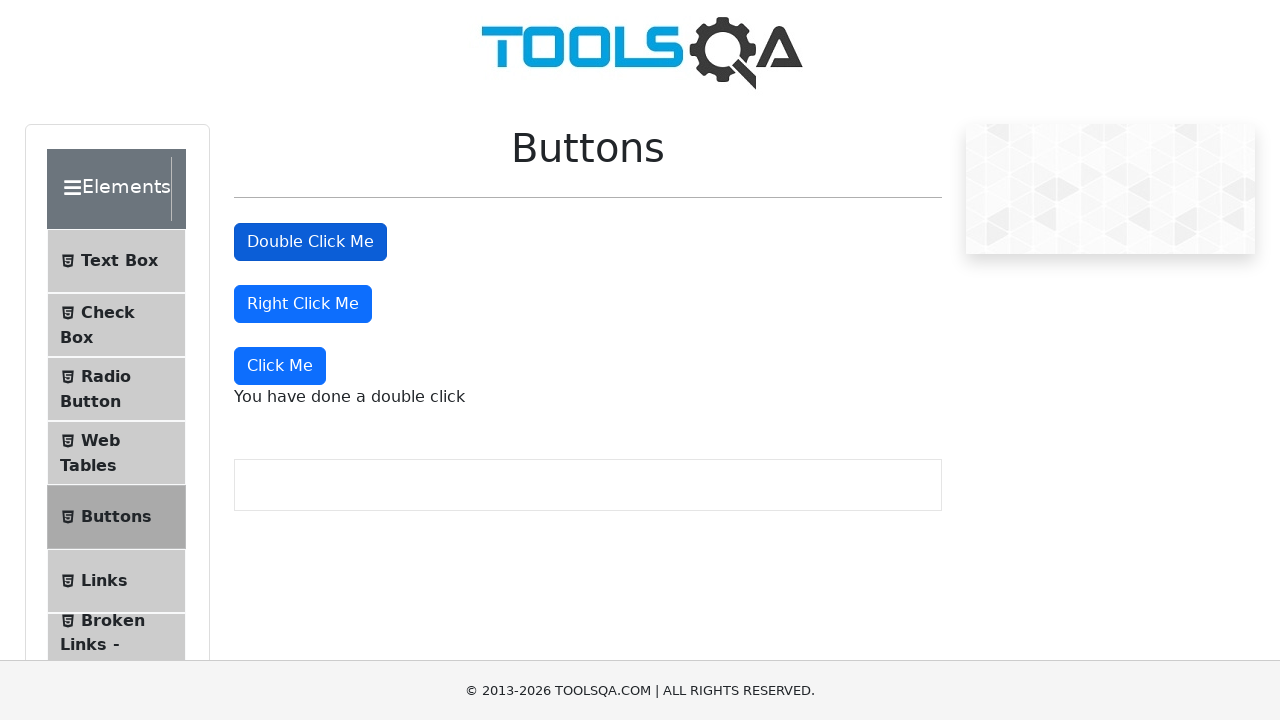